Tests a registration form by filling in personal details including name, address, email, phone, gender, hobbies, skills, country, and date of birth fields

Starting URL: https://demo.automationtesting.in/Register.html

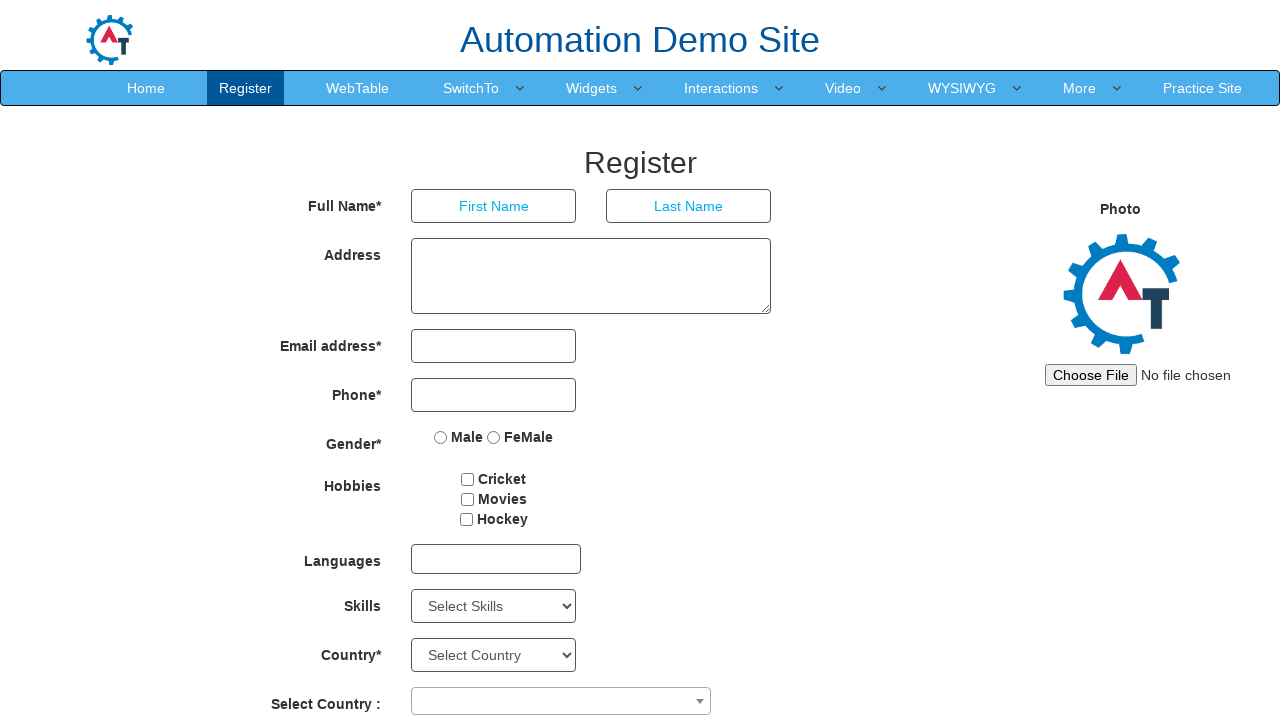

Filled first name field with 'Paula' on //html[1]/body[1]/section[1]/div[1]/div[1]/div[2]/form[1]/div[1]/div[1]/input[1]
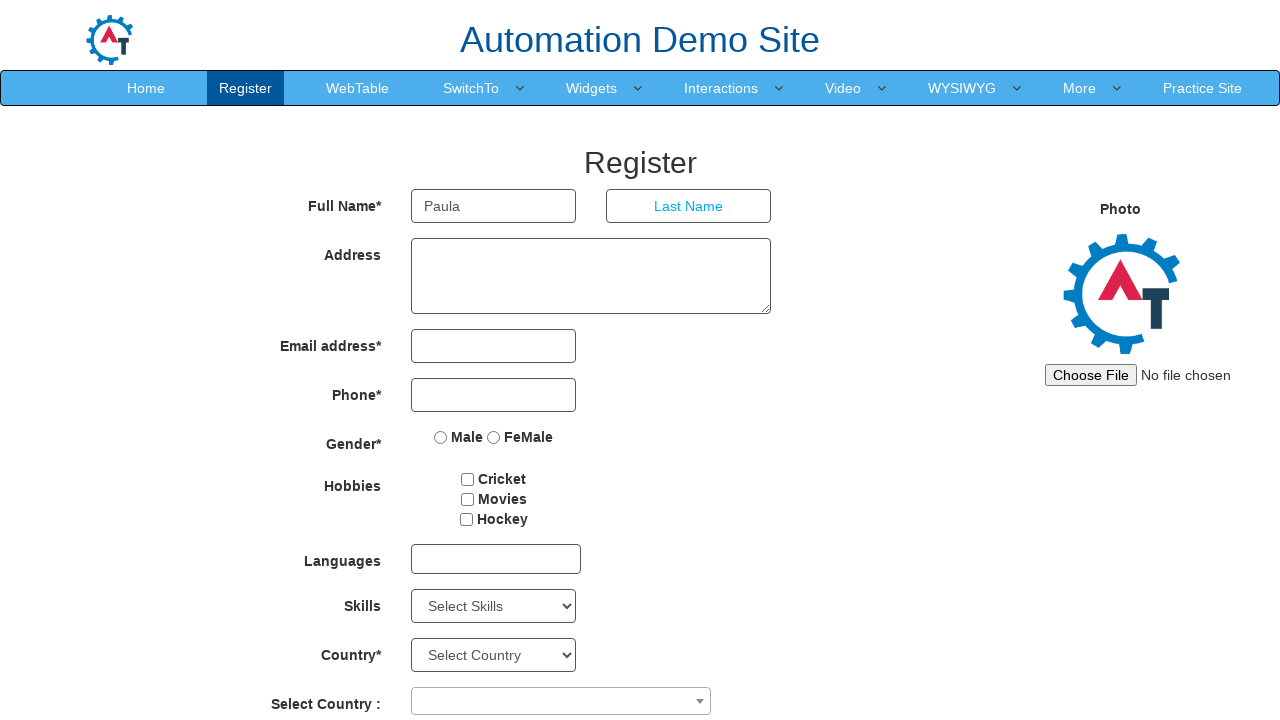

Filled last name field with 'Renata' on //html[1]/body[1]/section[1]/div[1]/div[1]/div[2]/form[1]/div[1]/div[2]/input[1]
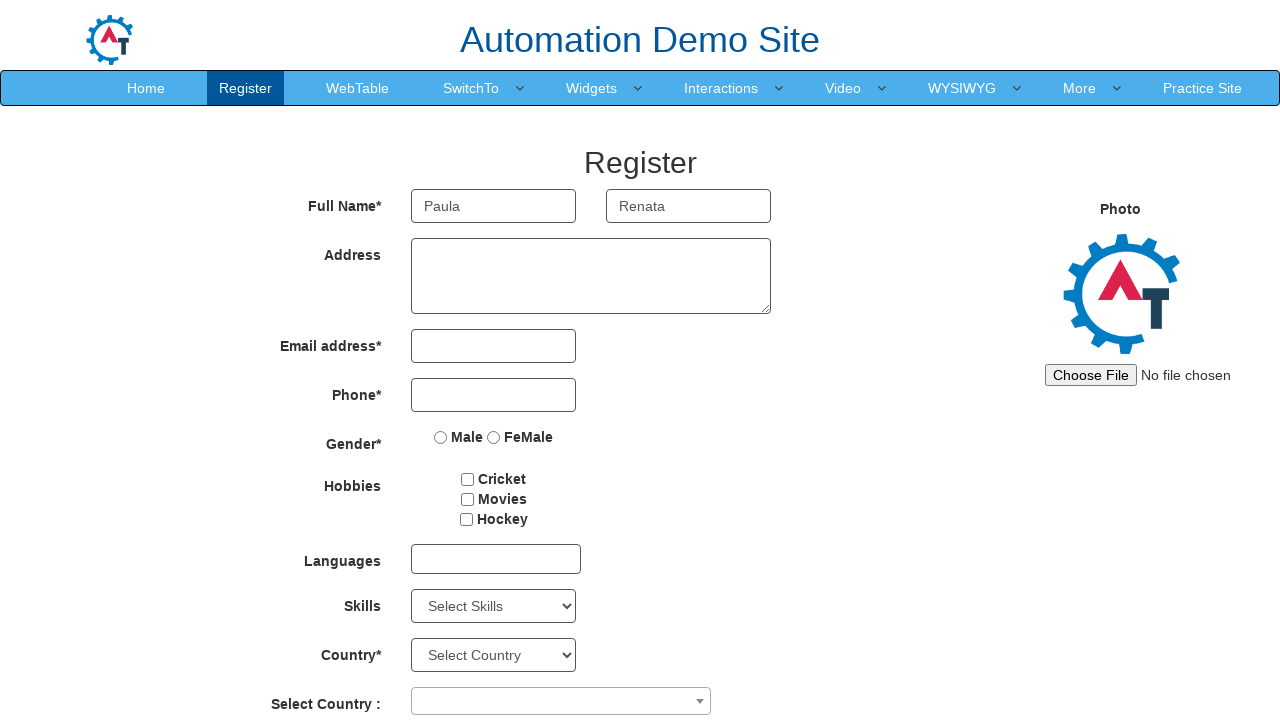

Filled address field with 'Almotacel,Brasilândia' on //html[1]/body[1]/section[1]/div[1]/div[1]/div[2]/form[1]/div[2]/div[1]/textarea
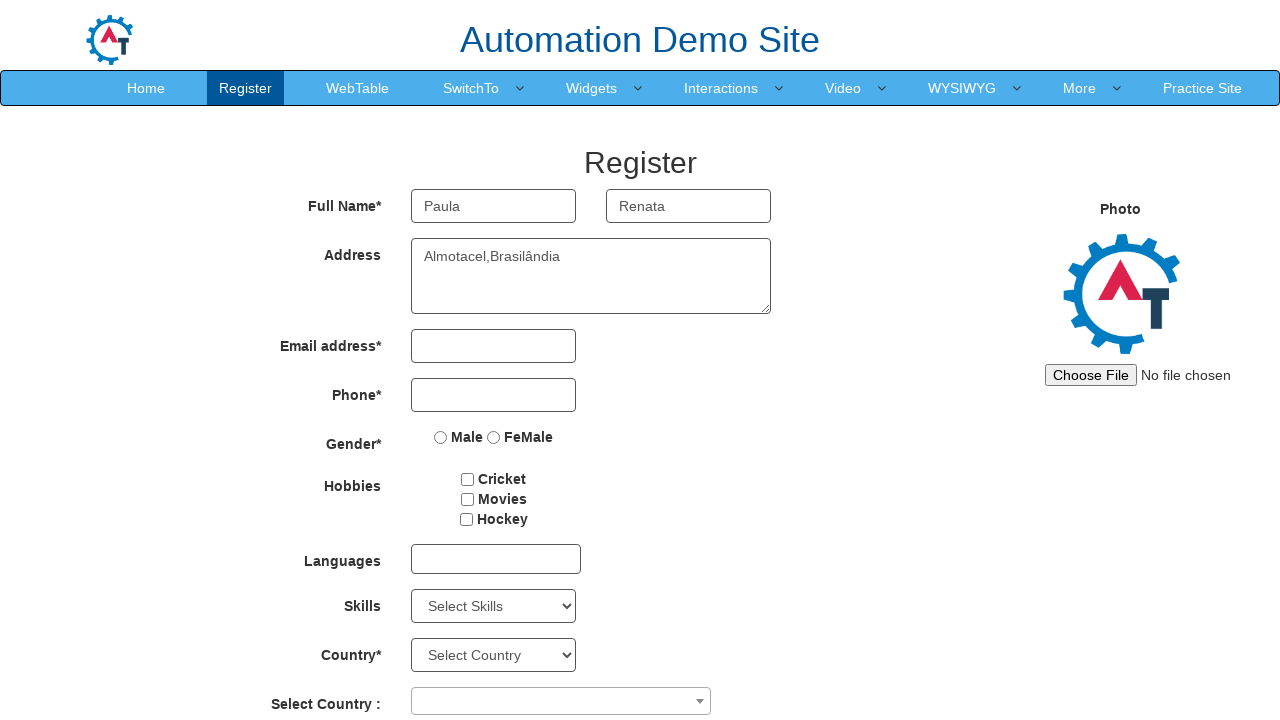

Filled email field with 'paula.renata@testes.com' on //*[@id='eid']/input
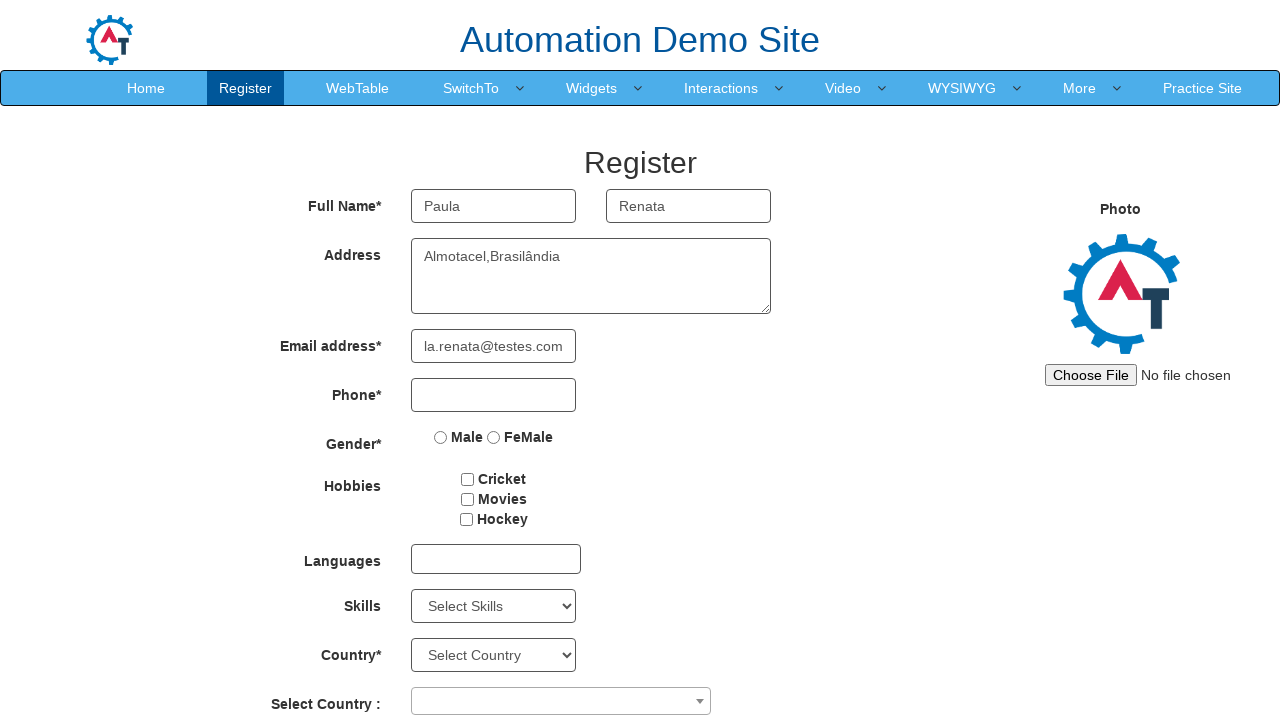

Filled phone number field with '11 945288396' on //*[@id='basicBootstrapForm']/div[4]/div/input
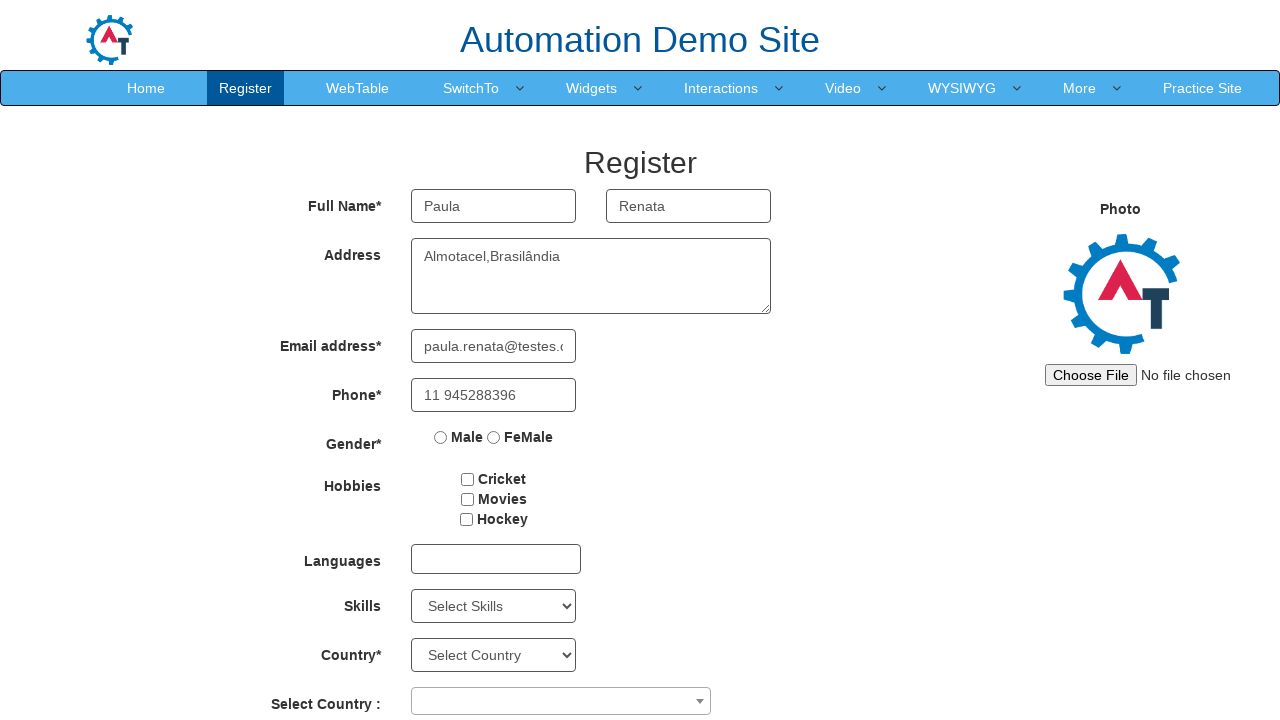

Selected Female gender option at (494, 437) on xpath=//*[@id='basicBootstrapForm']/div[5]/div/label[2]/input
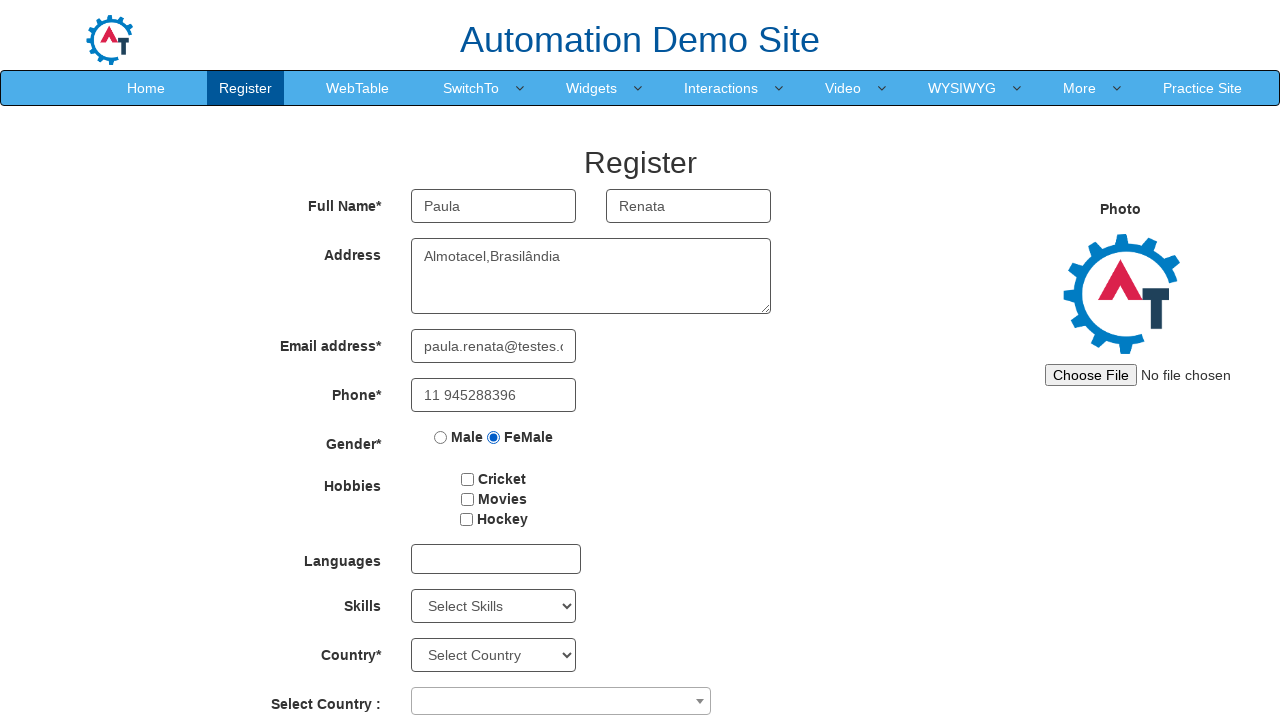

Selected Movies hobby at (467, 499) on input[value='Movies']
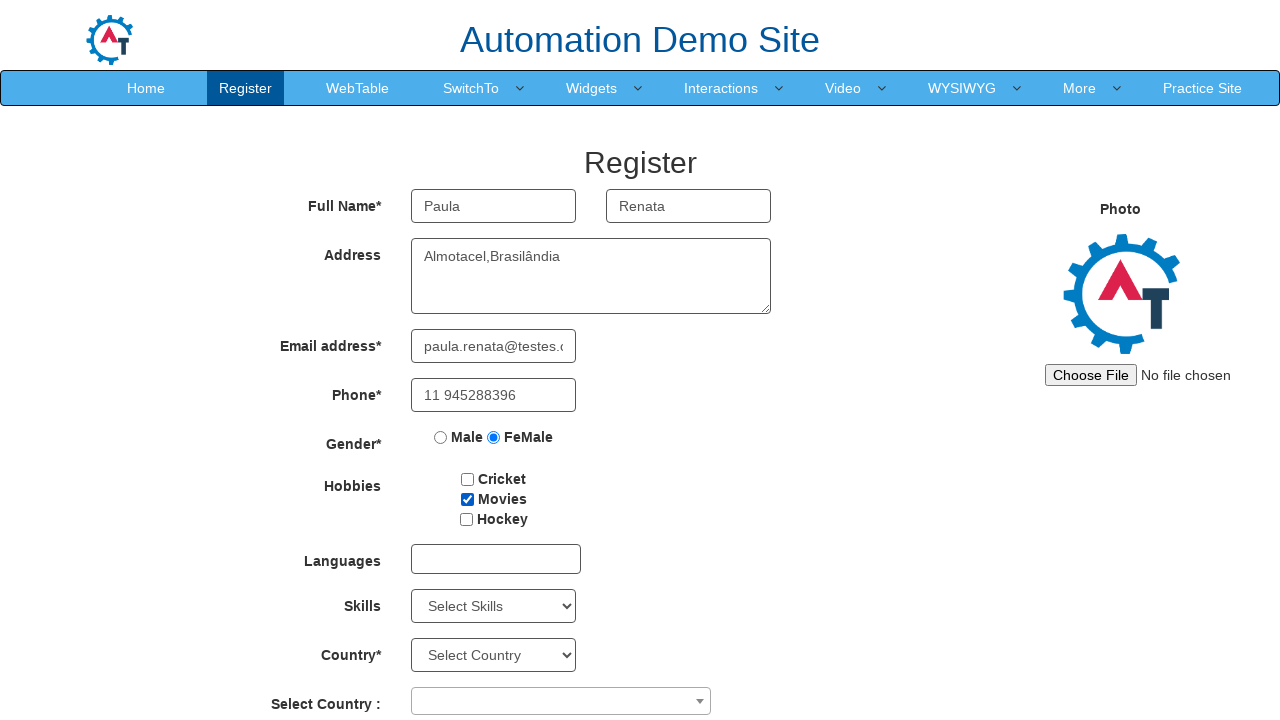

Selected Java from skills dropdown on #Skills
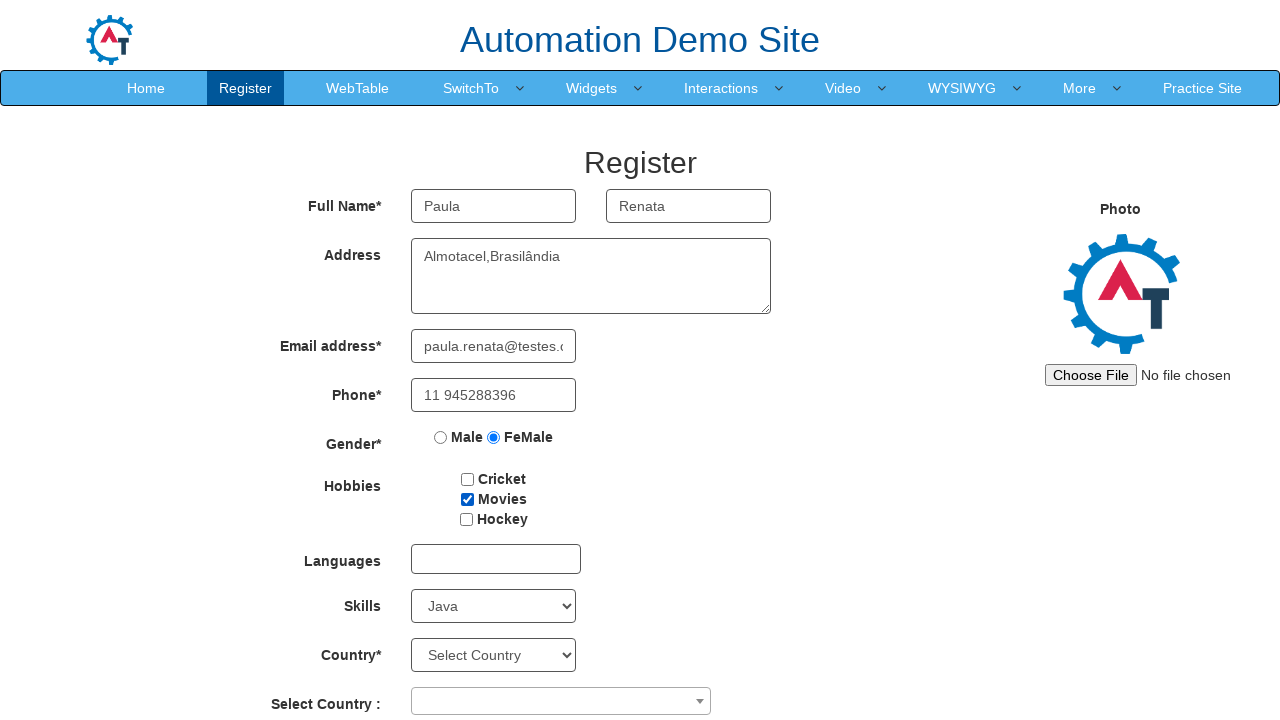

Clicked country dropdown to open it at (561, 701) on xpath=//*[@id='basicBootstrapForm']/div[10]/div/span/span[1]/span
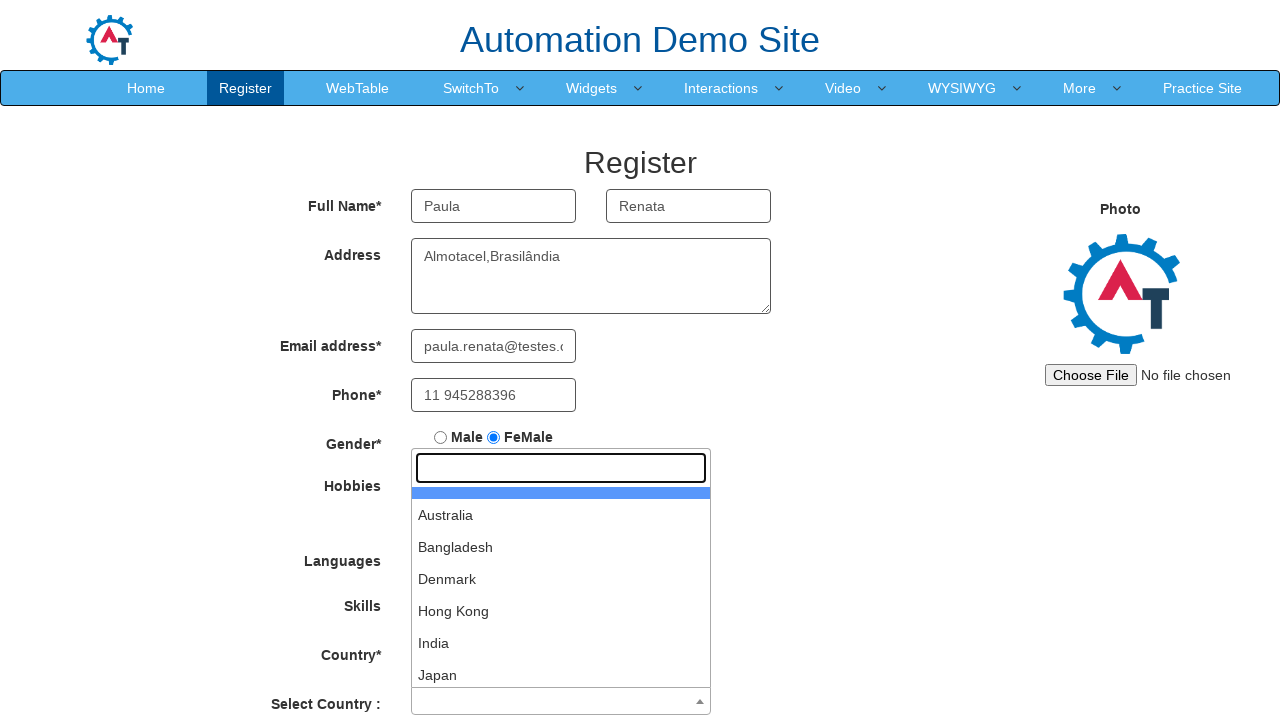

Selected country from dropdown list at (561, 547) on xpath=//*[@id='select2-country-results']/li[3]
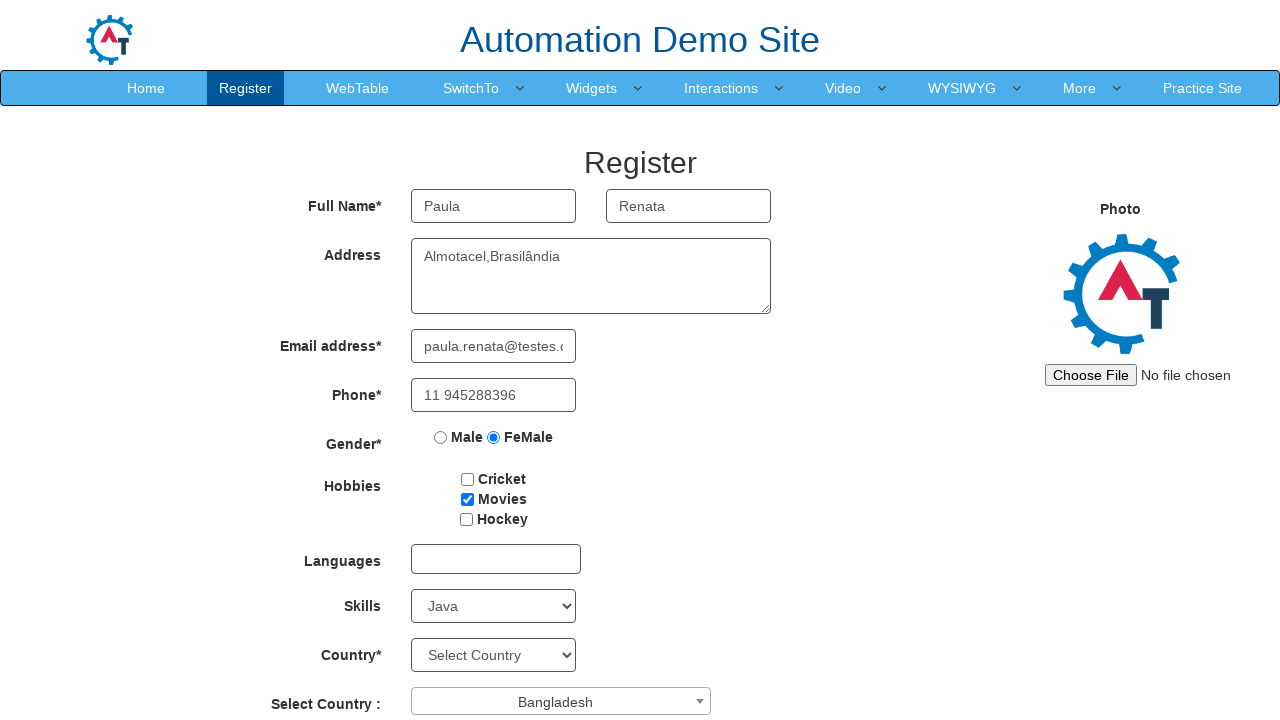

Selected birth year 1986 on #yearbox
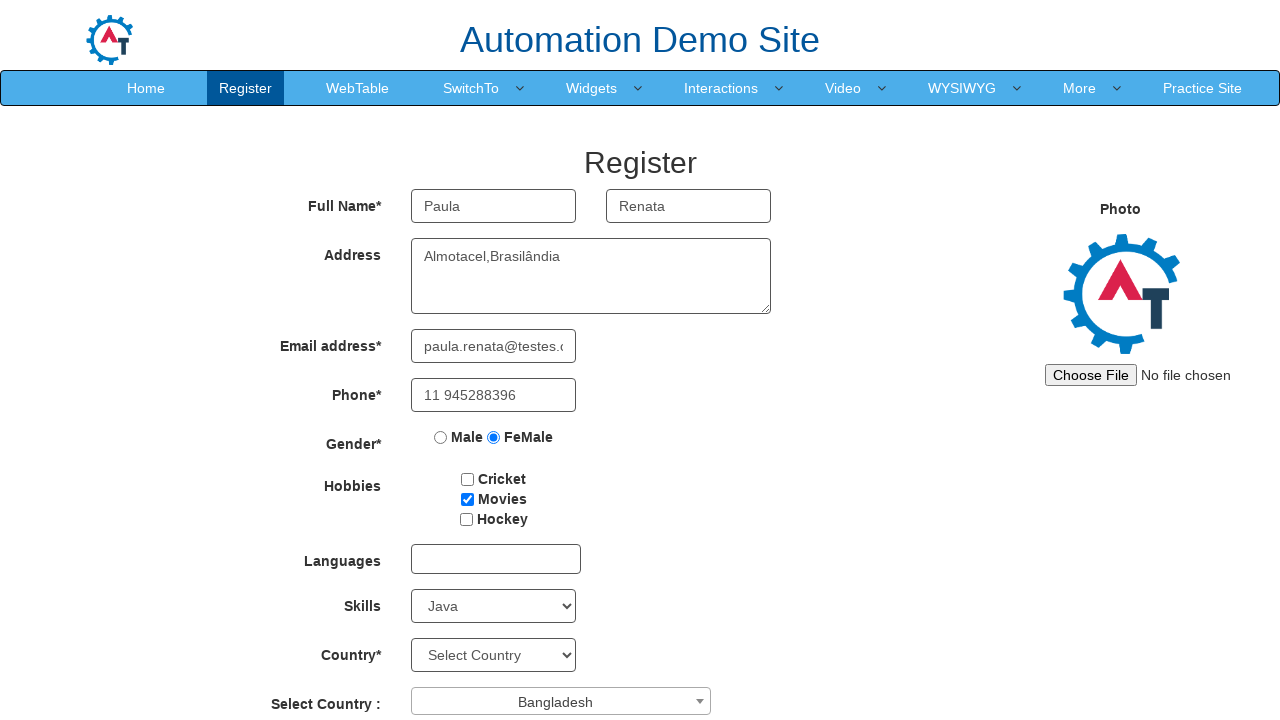

Selected birth month June on //*[@id='basicBootstrapForm']/div[11]/div[2]/select
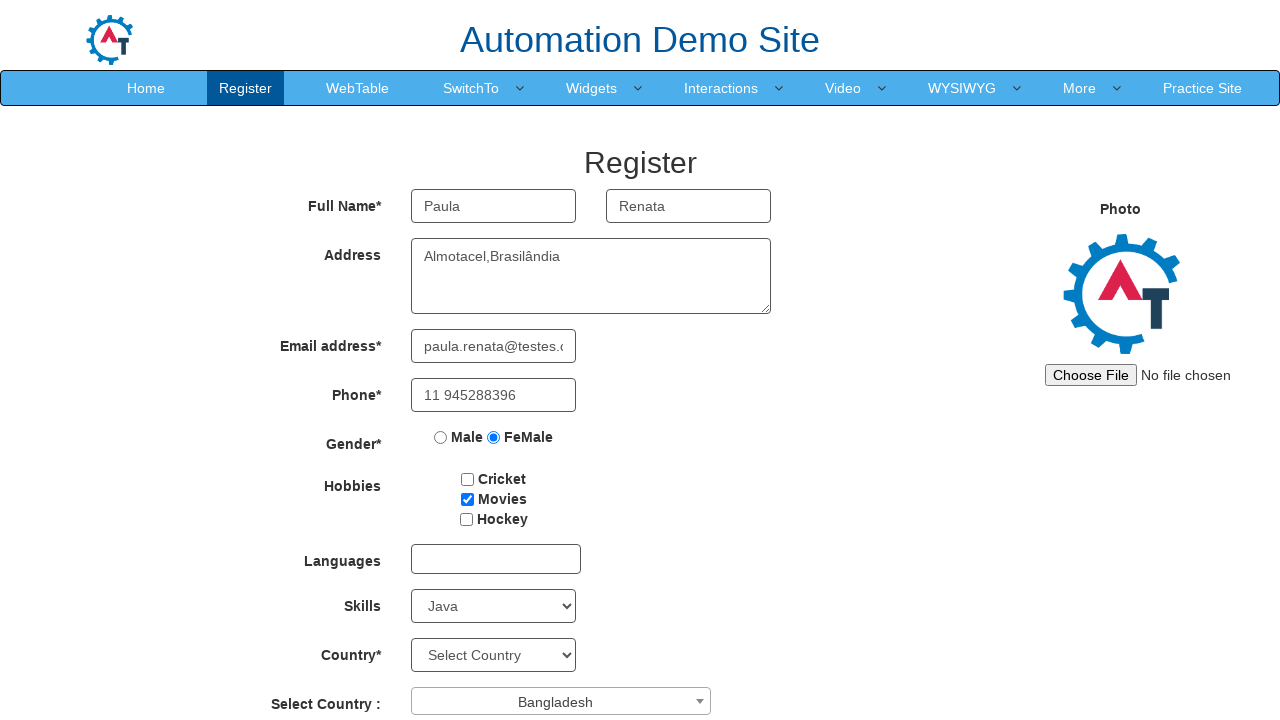

Selected birth day 7 on #daybox
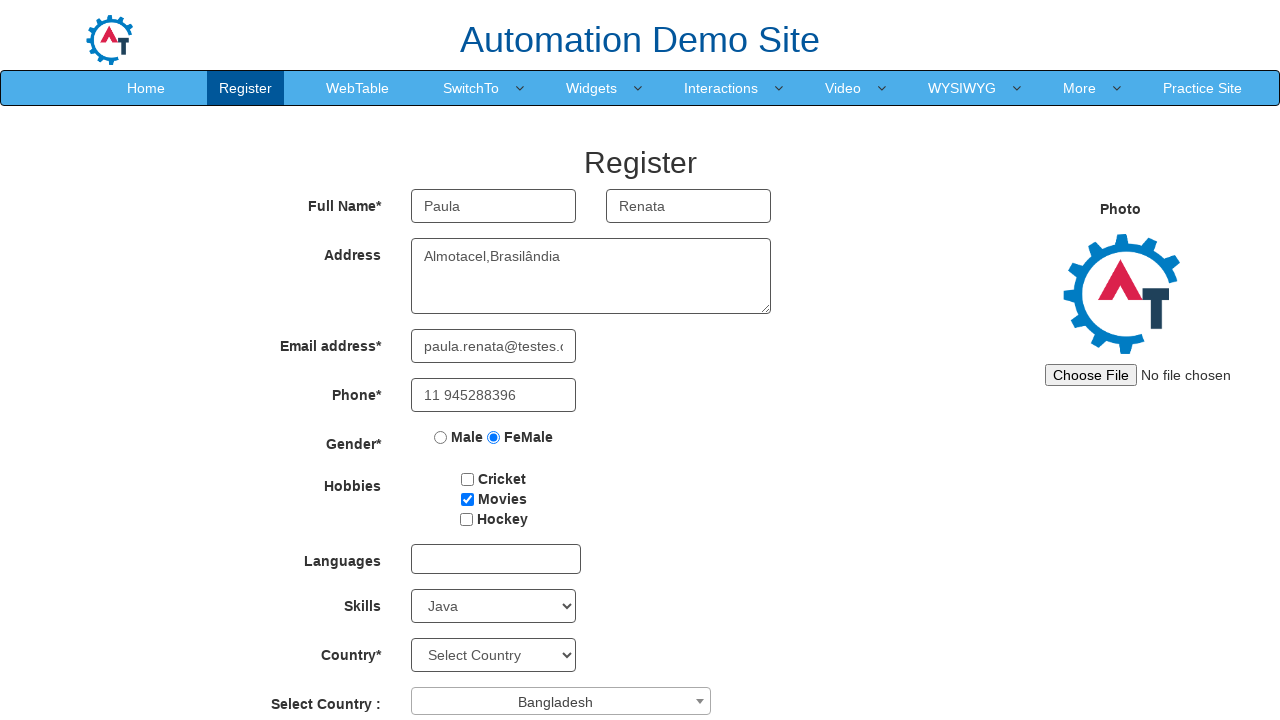

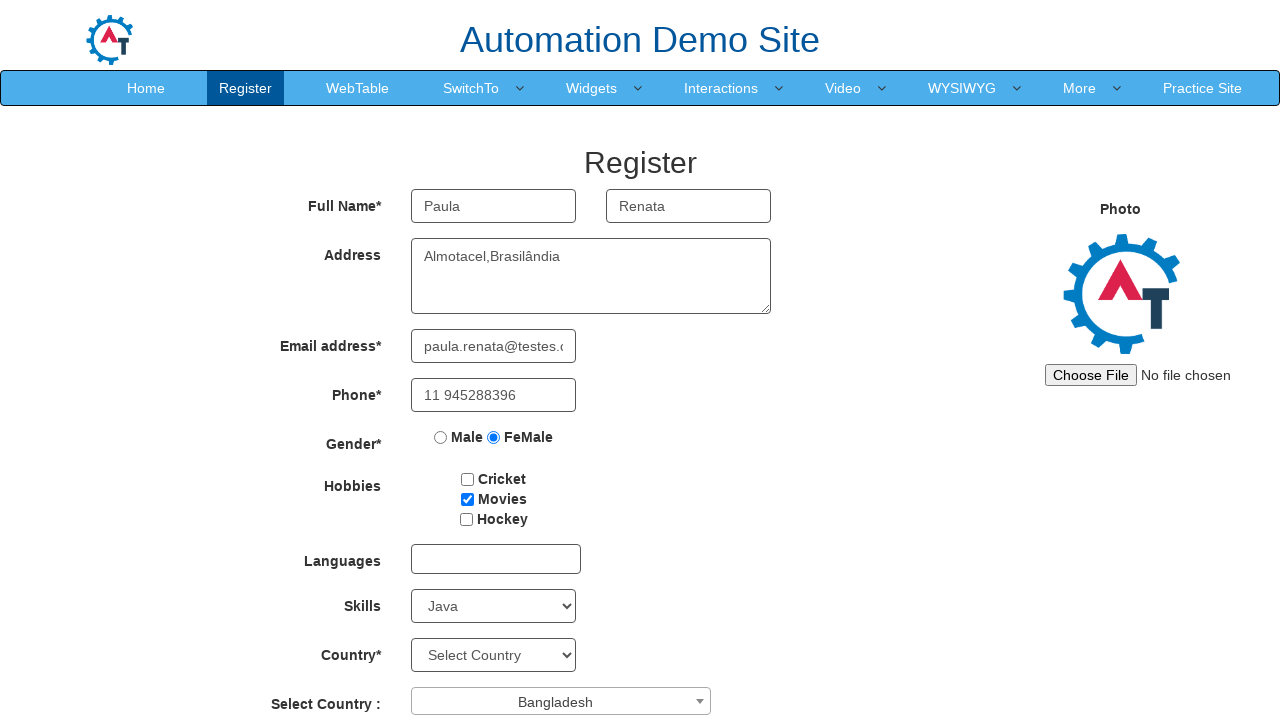